Tests the todo list functionality on AngularJS homepage by adding a new todo item and marking it as complete

Starting URL: https://angularjs.org

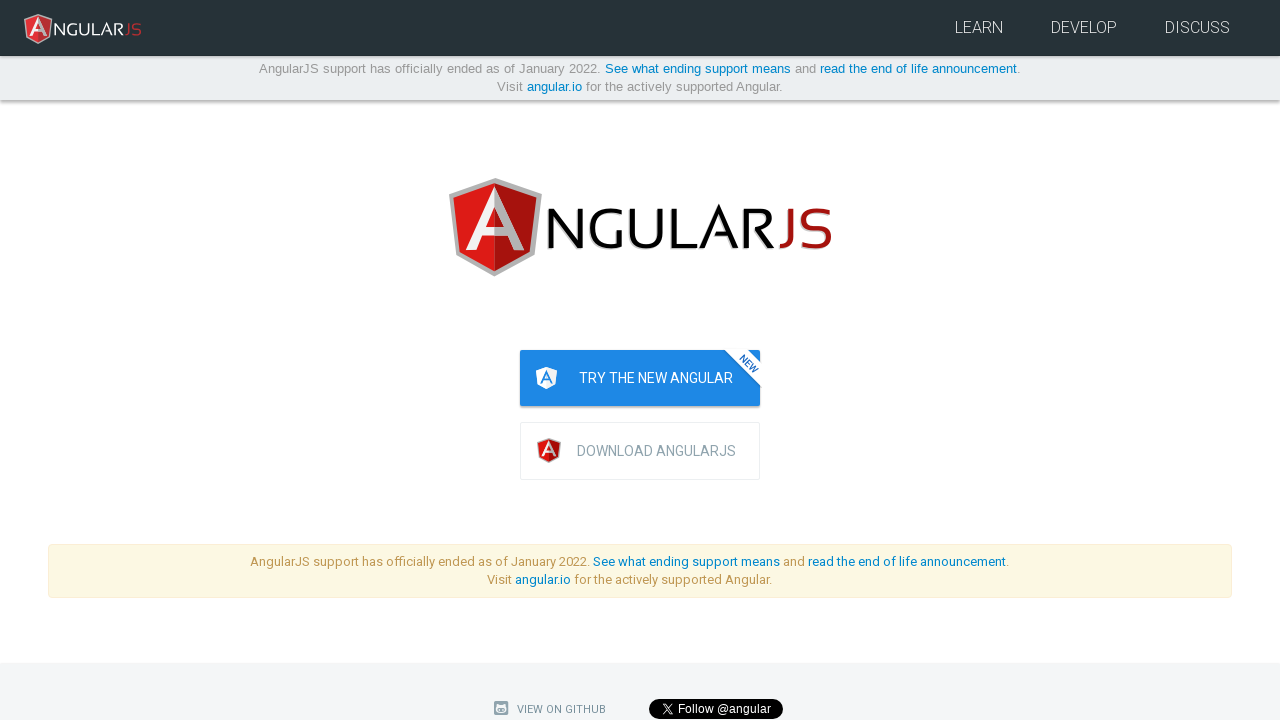

Filled todo text input field with 'write first protractor test' on [ng-model="todoList.todoText"]
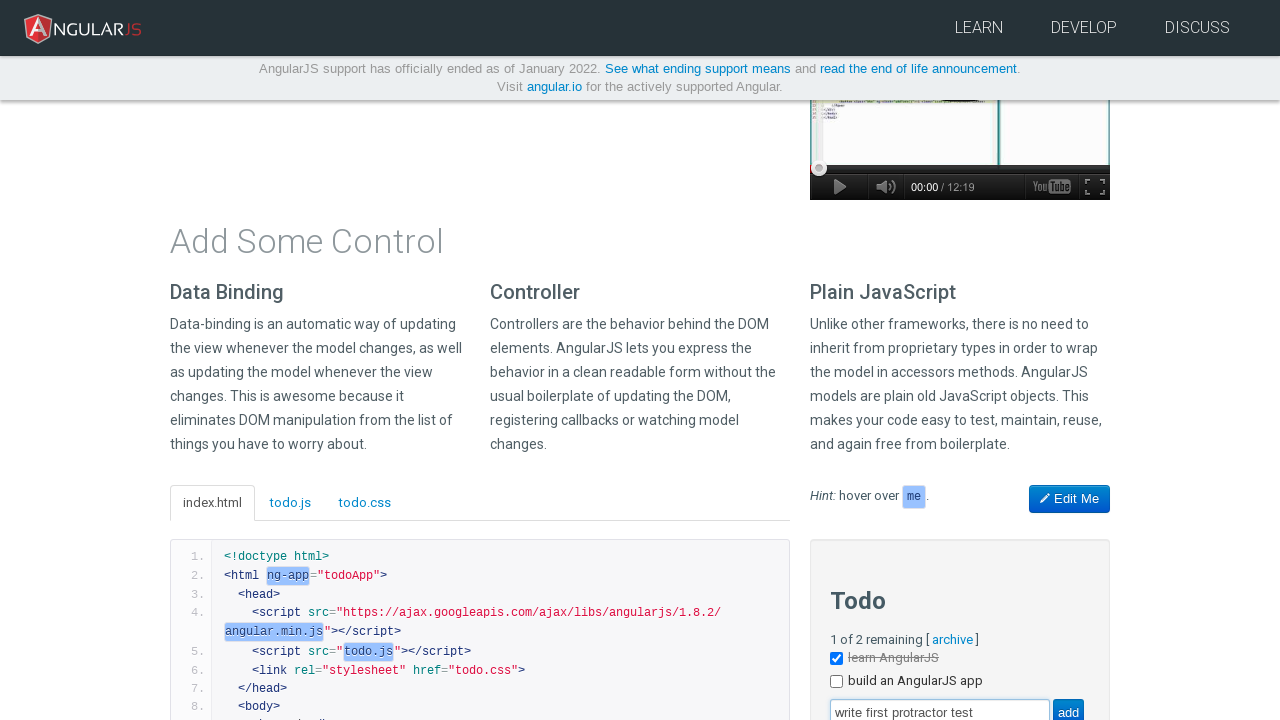

Clicked add button to create new todo item at (1068, 706) on [value="add"]
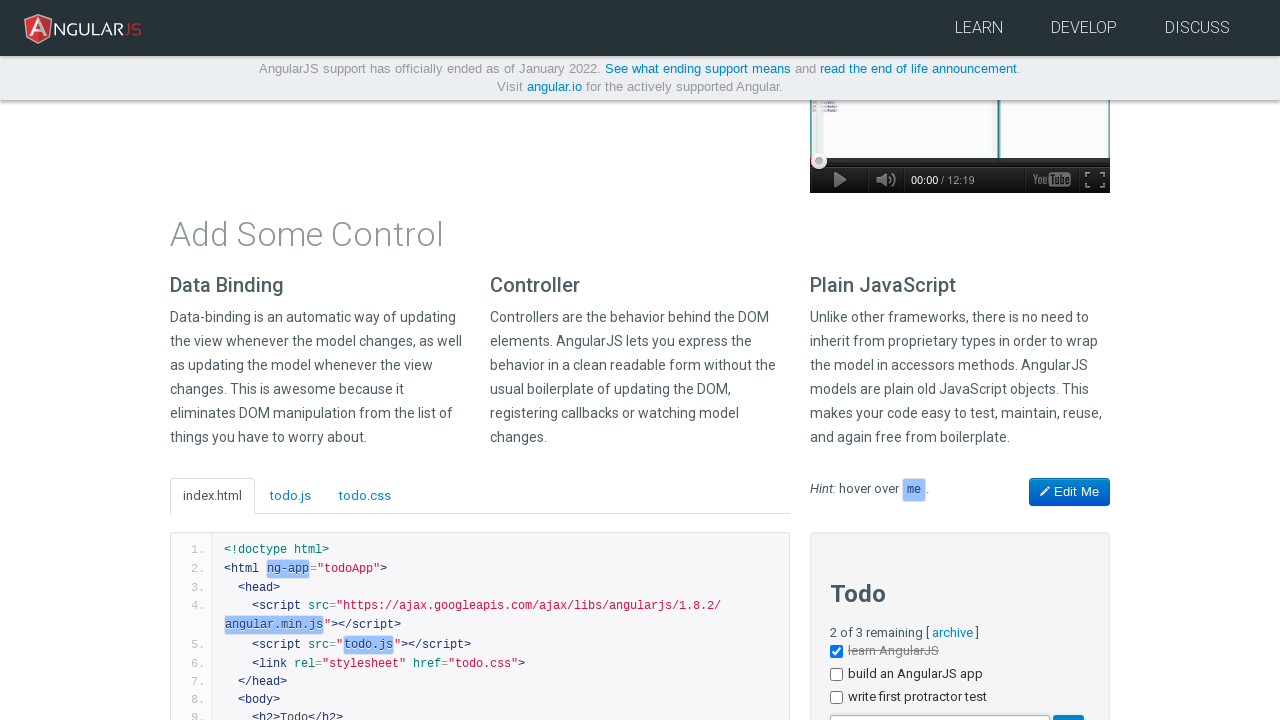

Todo item appeared in the list
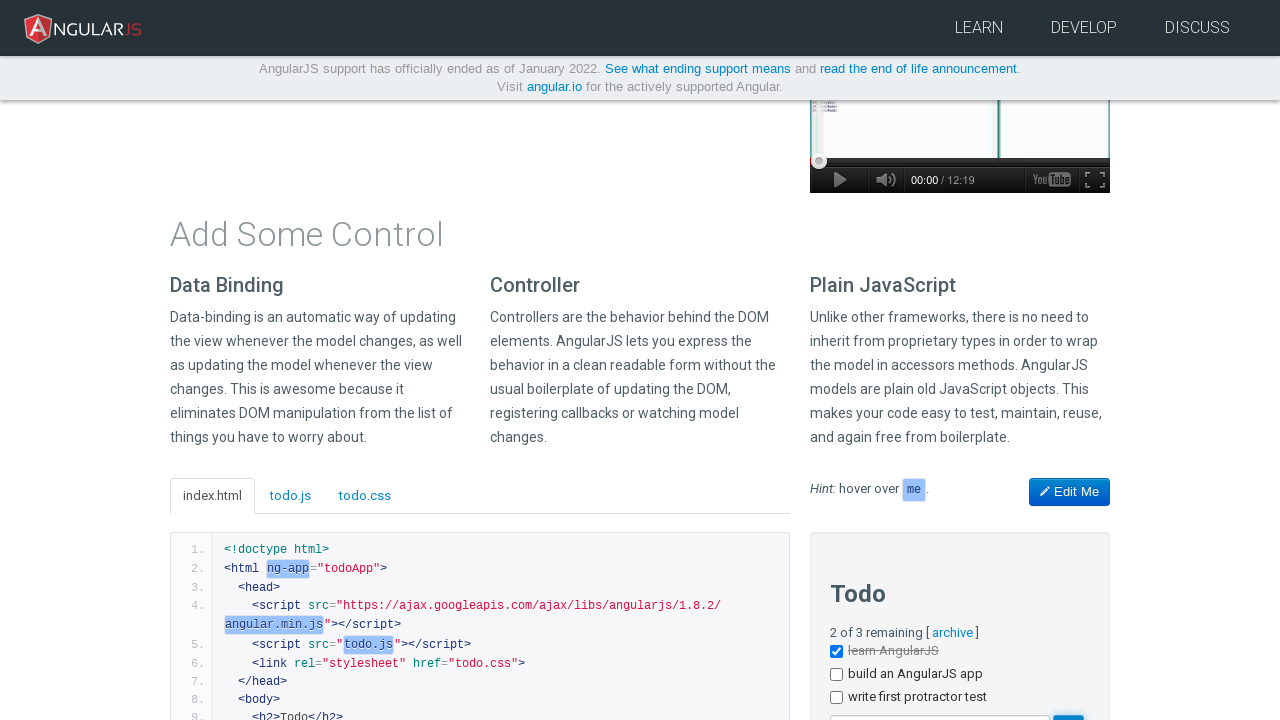

Clicked checkbox to mark todo item as complete at (836, 698) on [ng-repeat="todo in todoList.todos"] >> nth=2 >> input
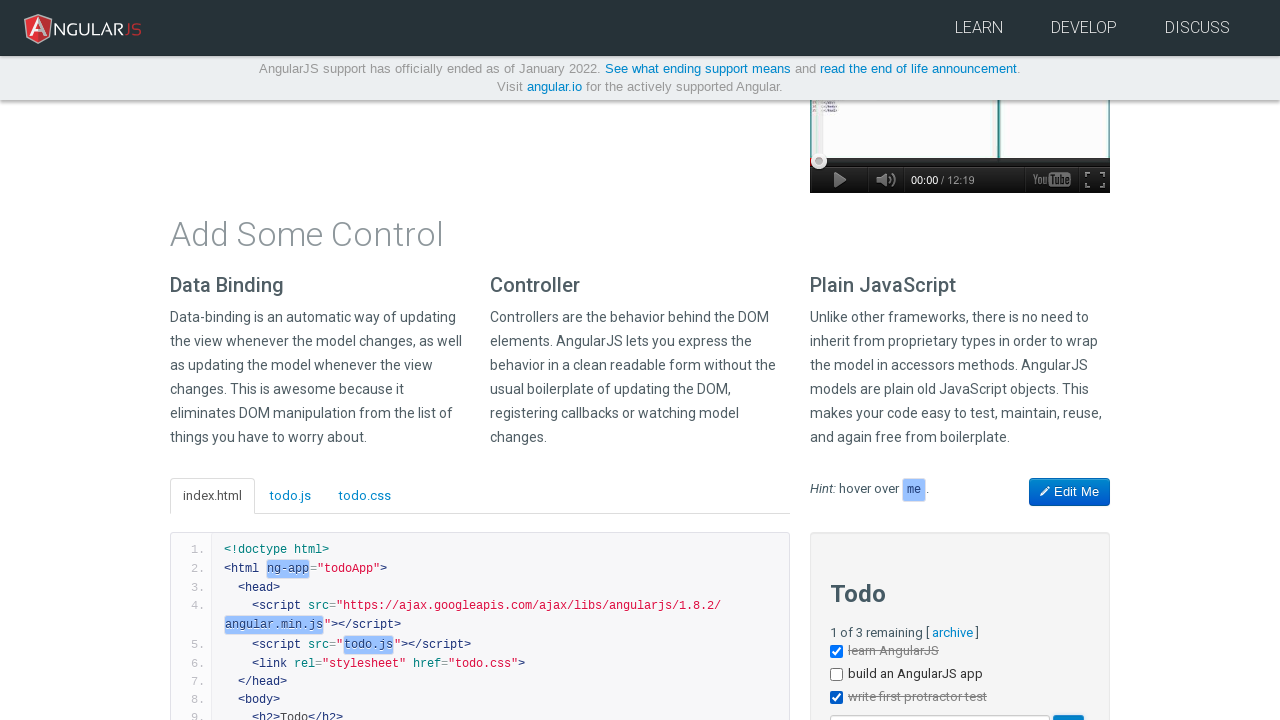

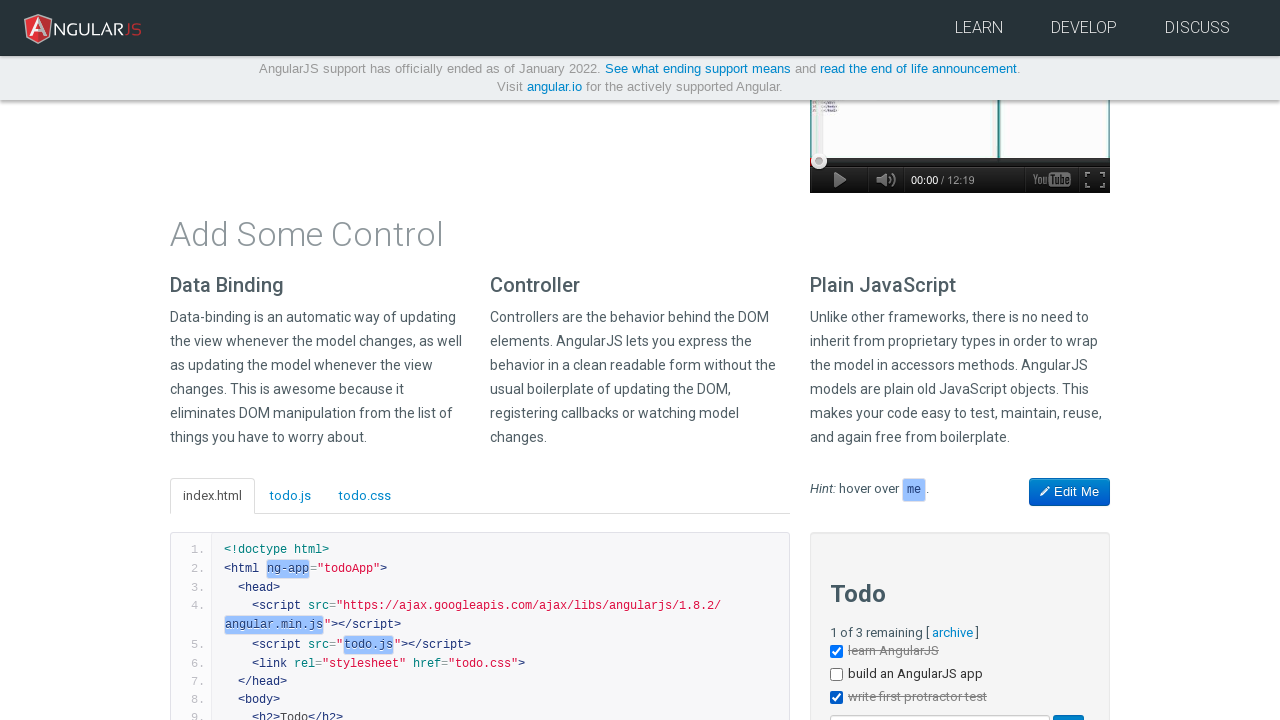